Tests the ABN Lookup search functionality by navigating to the Australian Business Register website and typing "Automic" in the search field to verify search results appear.

Starting URL: https://abr.business.gov.au/

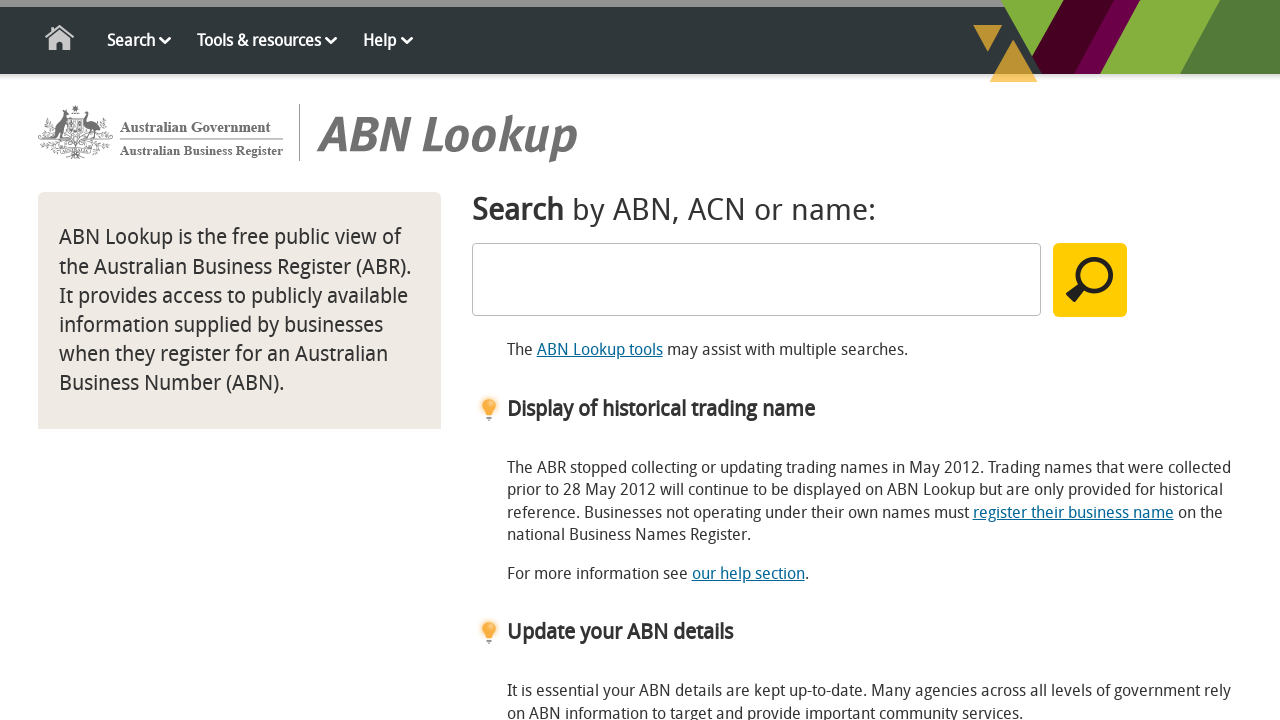

Typed 'Automic' in the search field on input[type='text'], input[name='SearchText'], #SearchText
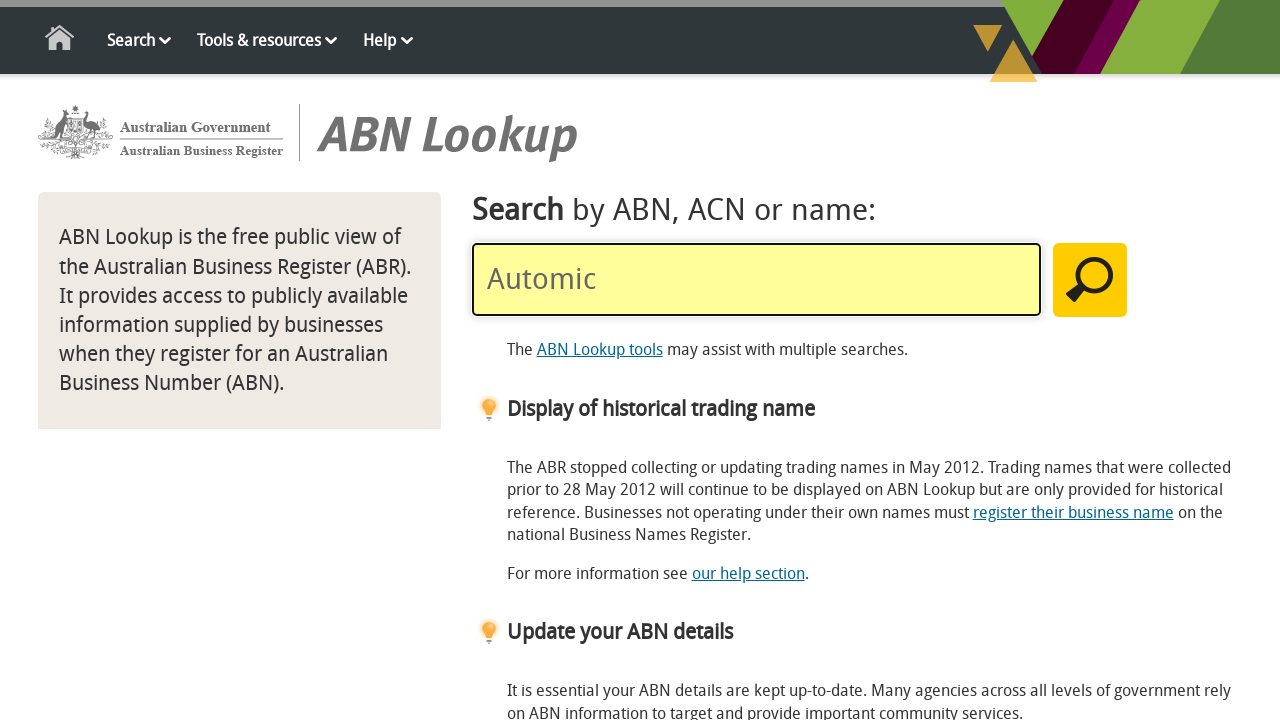

Clicked the search button to submit the query at (1090, 280) on input[type='submit'], button[type='submit'], .search-button
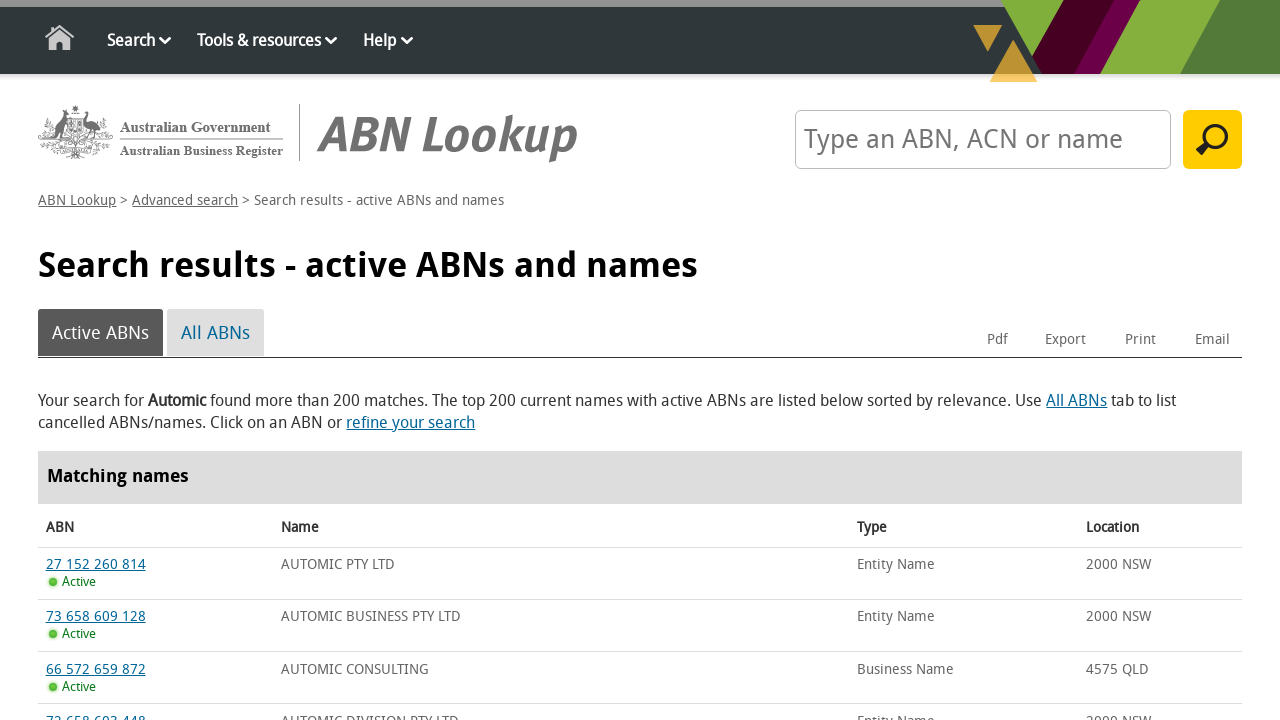

Search results loaded successfully
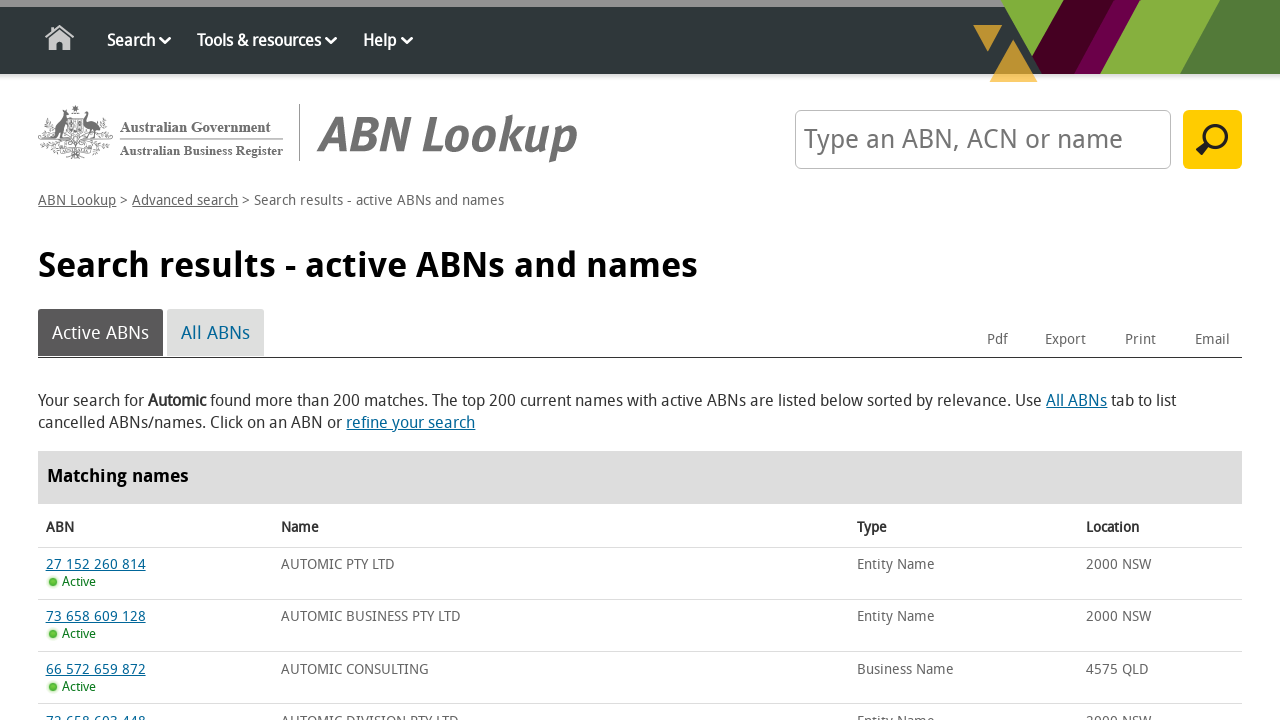

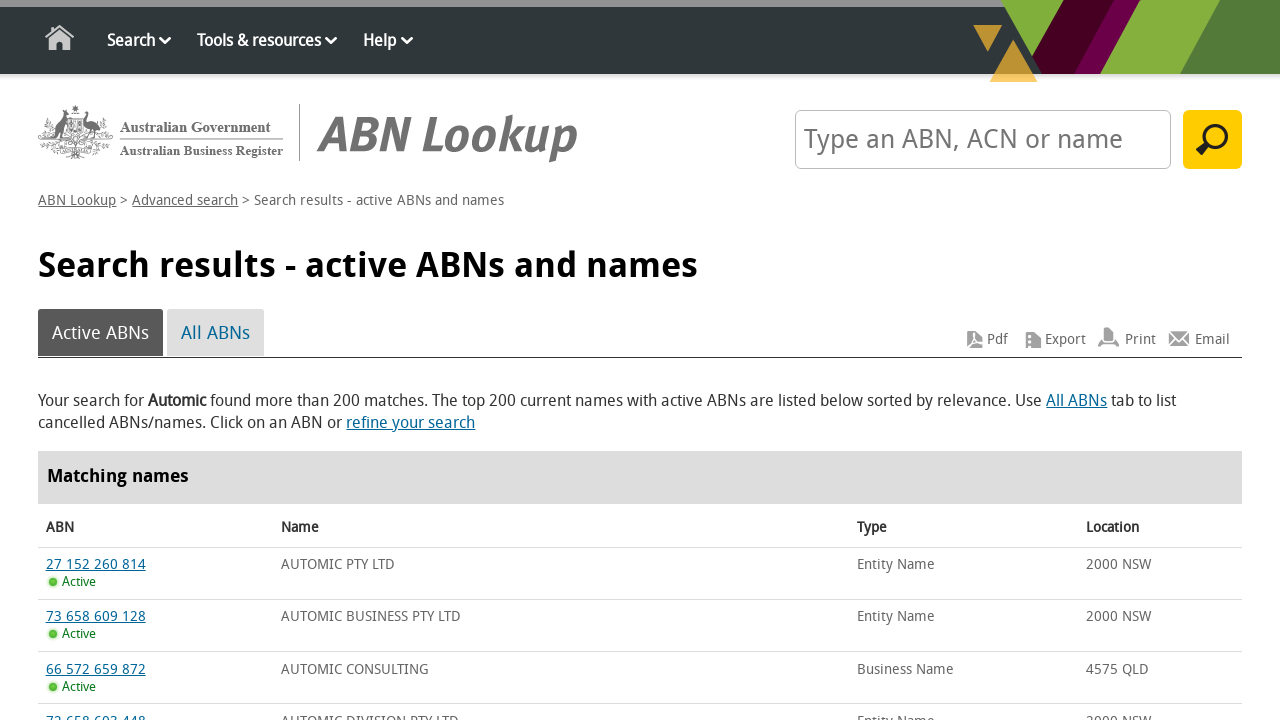